Tests that the Medium social media icon is clickable and has the correct href attribute

Starting URL: https://openweathermap.org

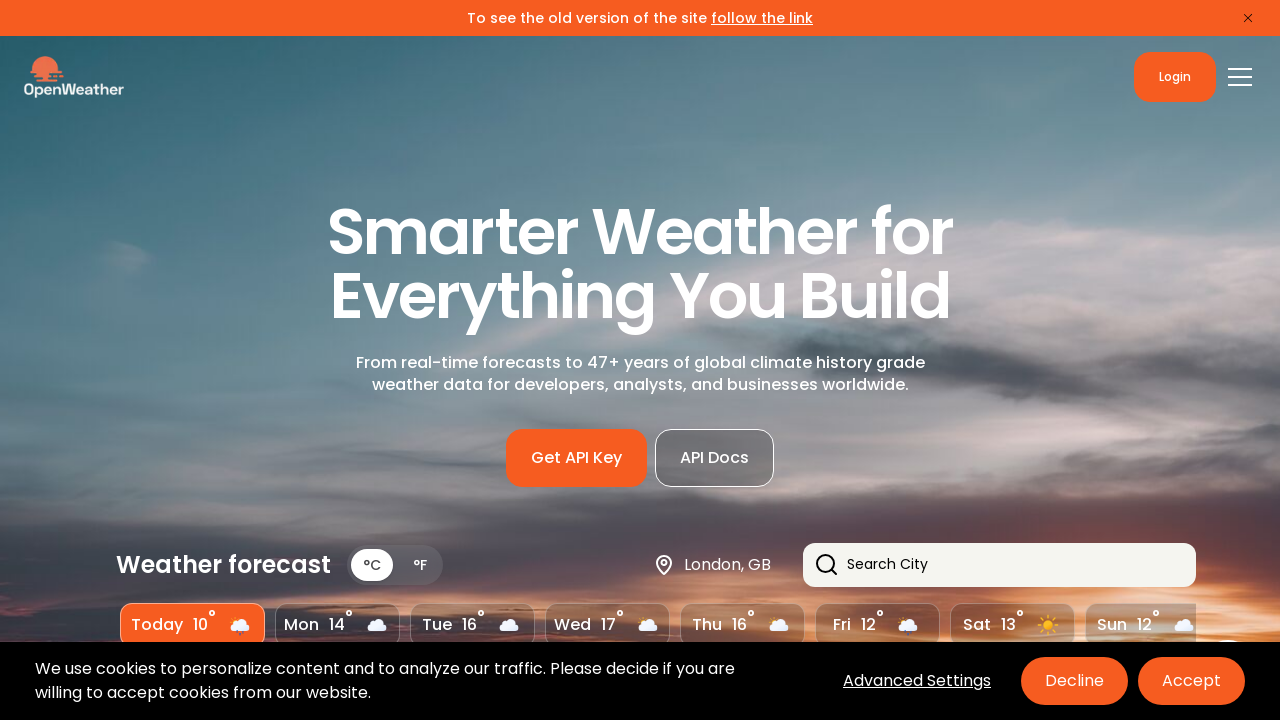

Scrolled to the bottom of the page using End key
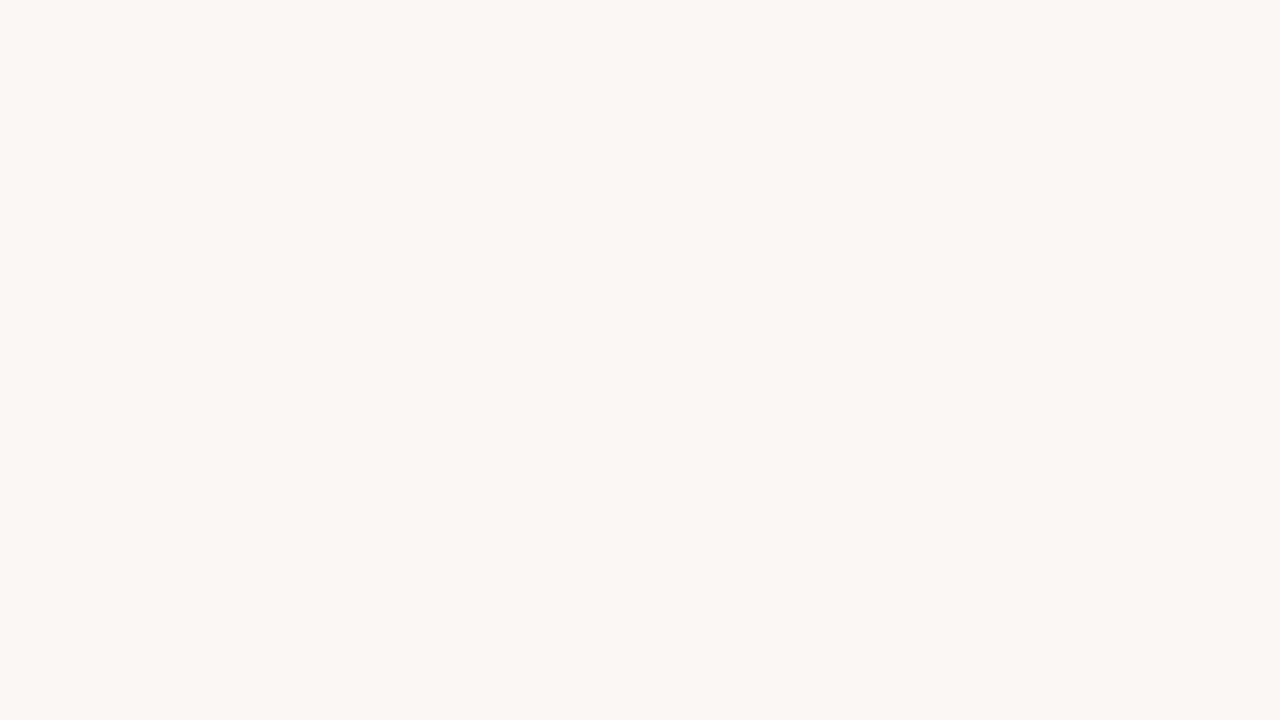

Located Medium social media link element
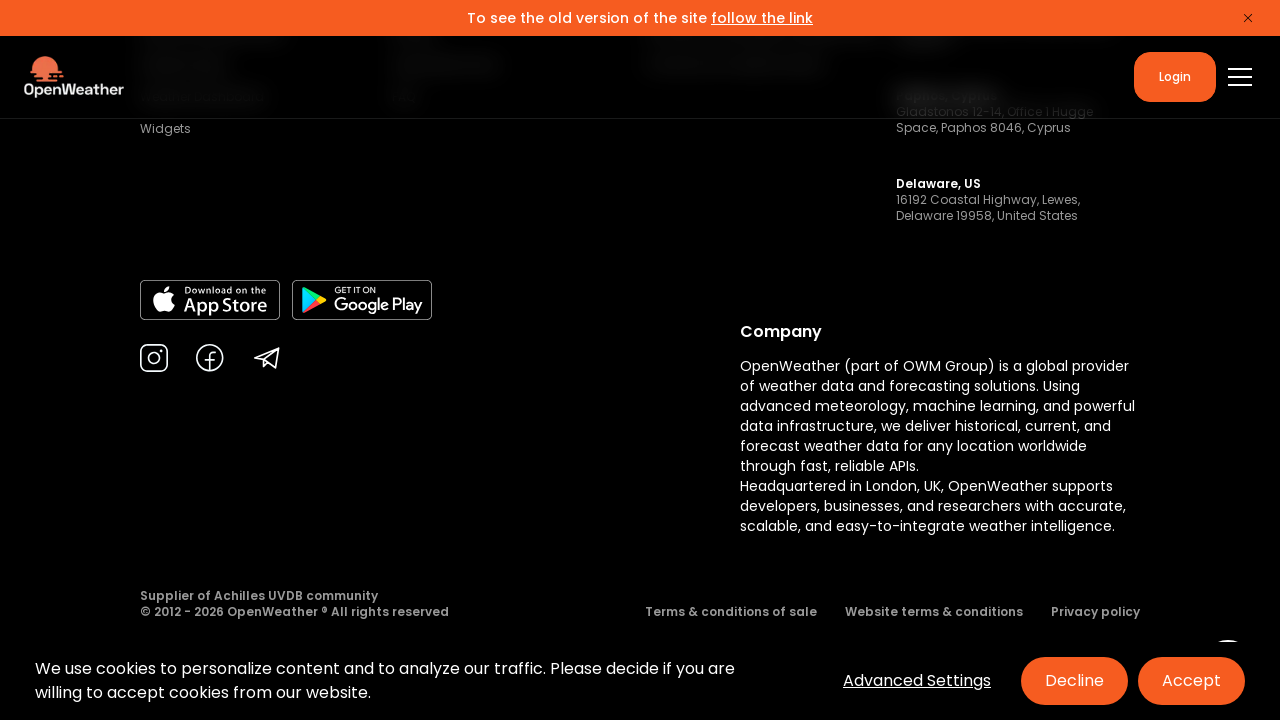

Medium link is visible and ready for interaction
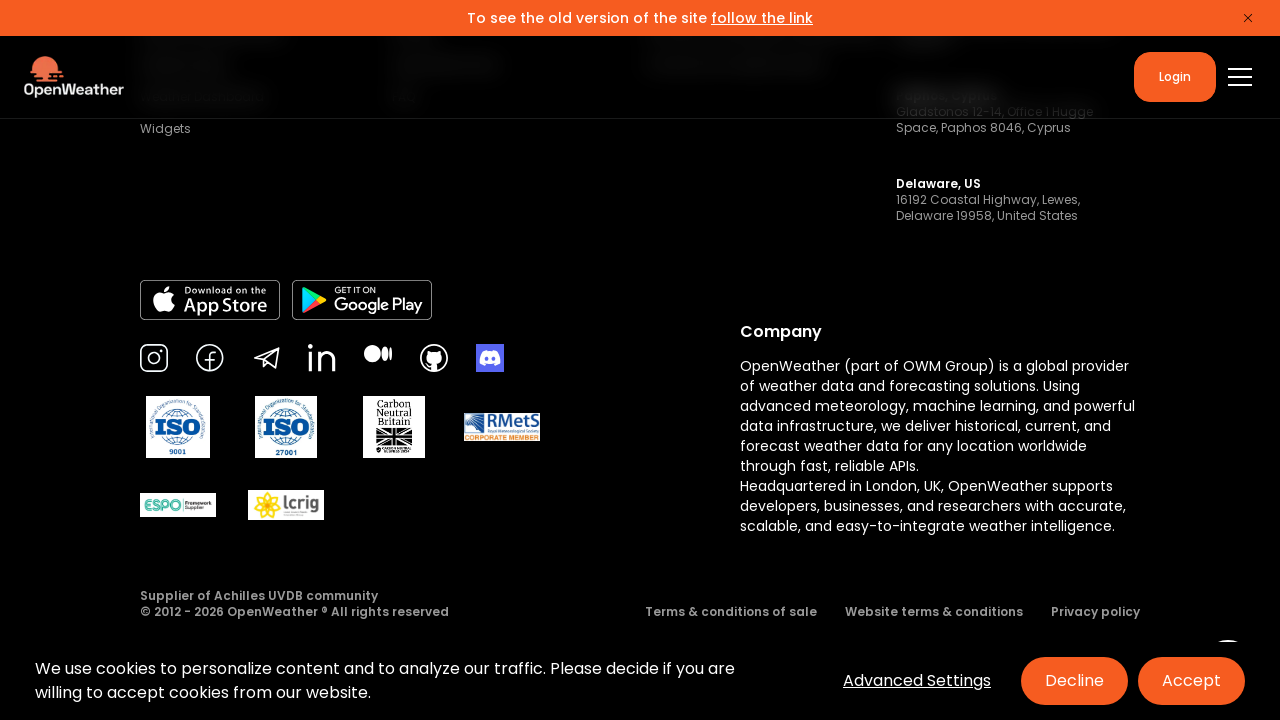

Retrieved href attribute from Medium link
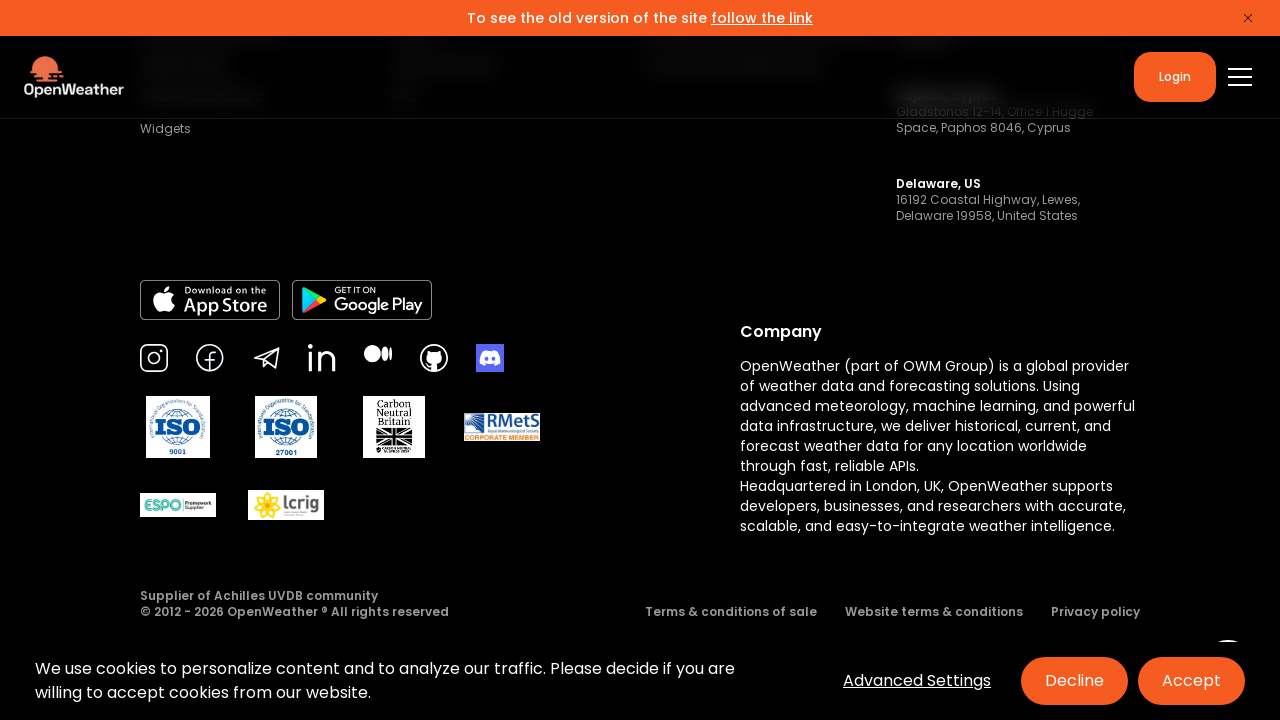

Verified Medium link href is correct: https://medium.com/@openweathermap
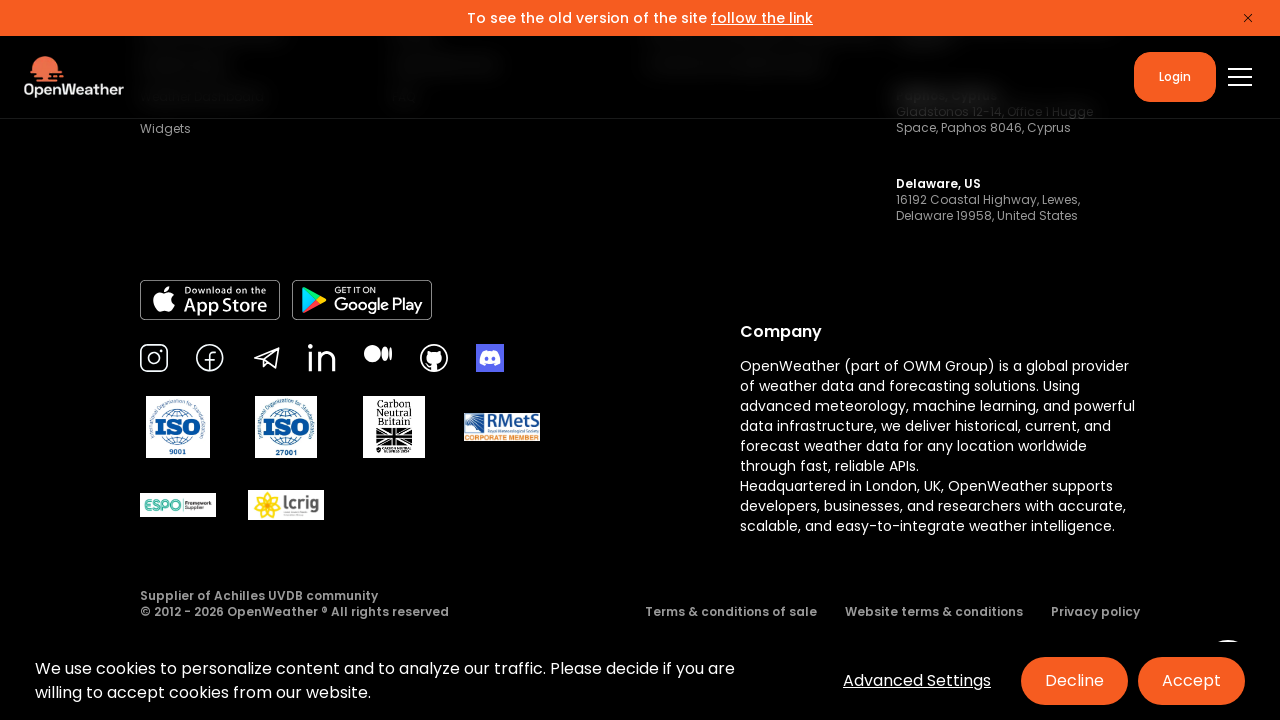

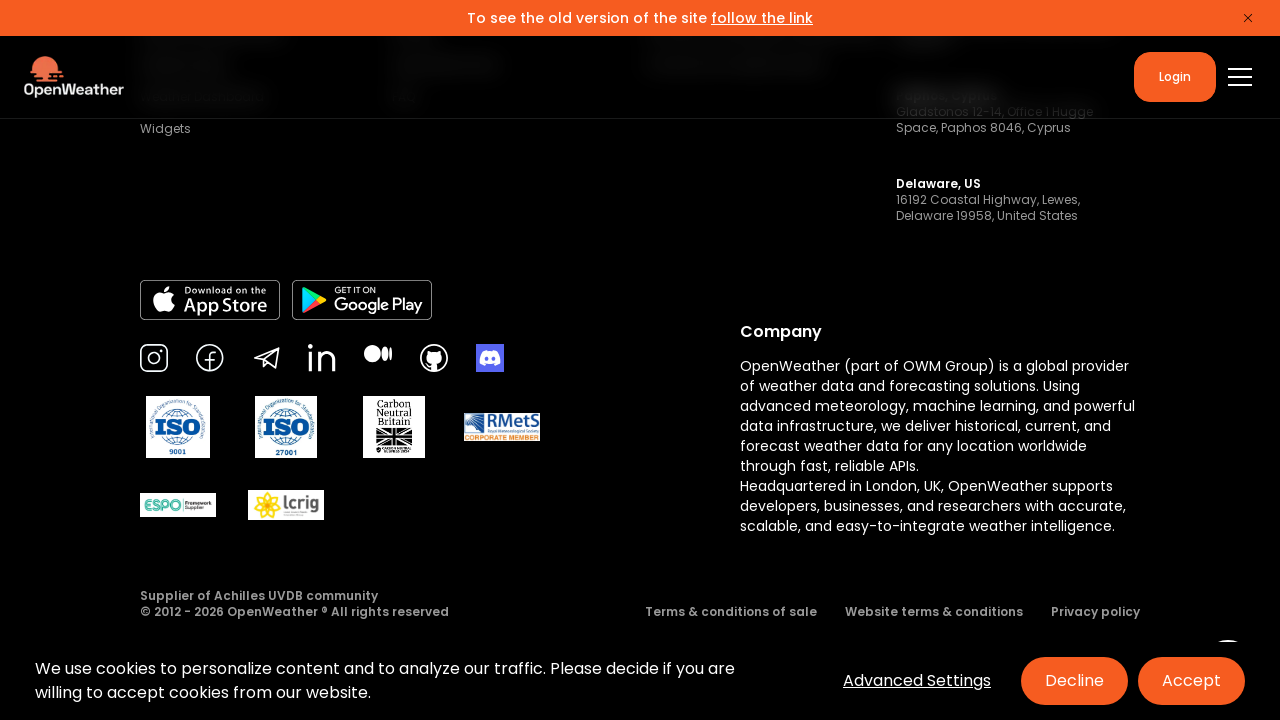